Tests JavaScript alert popup handling by clicking a button that triggers an alert, then accepting the alert dialog

Starting URL: https://demoqa.com/alerts

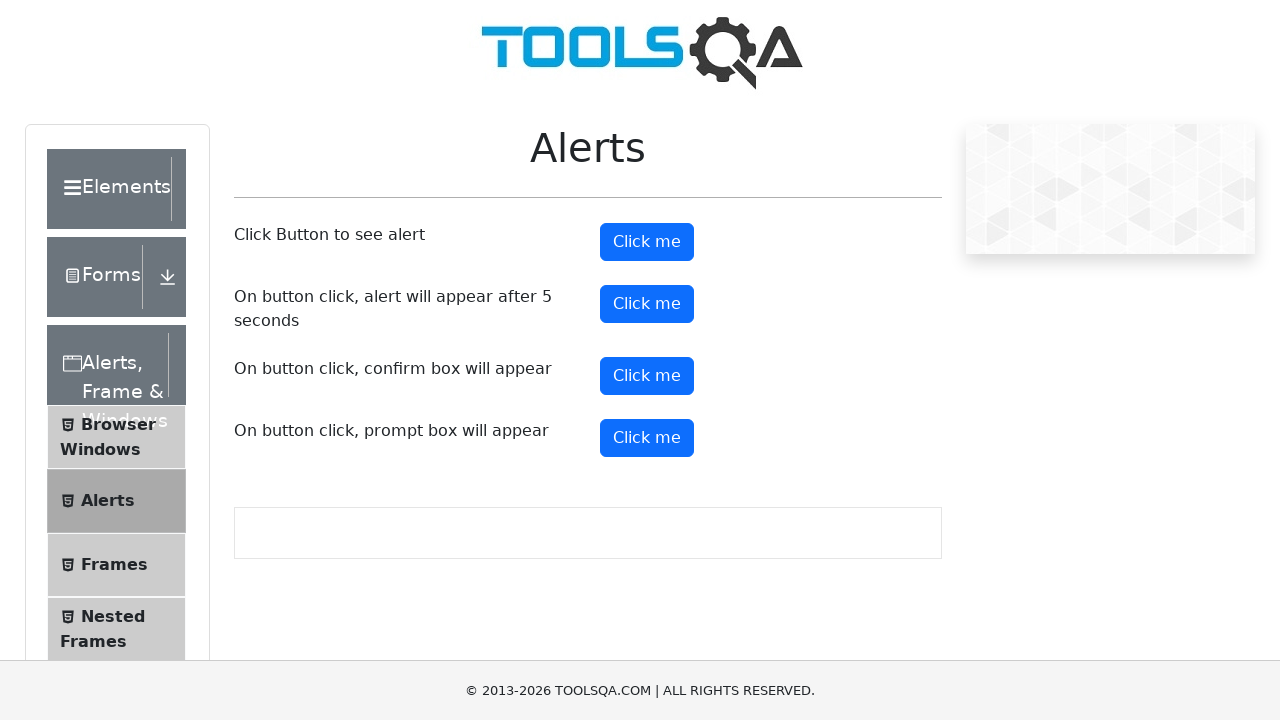

Clicked button to trigger JavaScript alert popup at (647, 242) on #alertButton
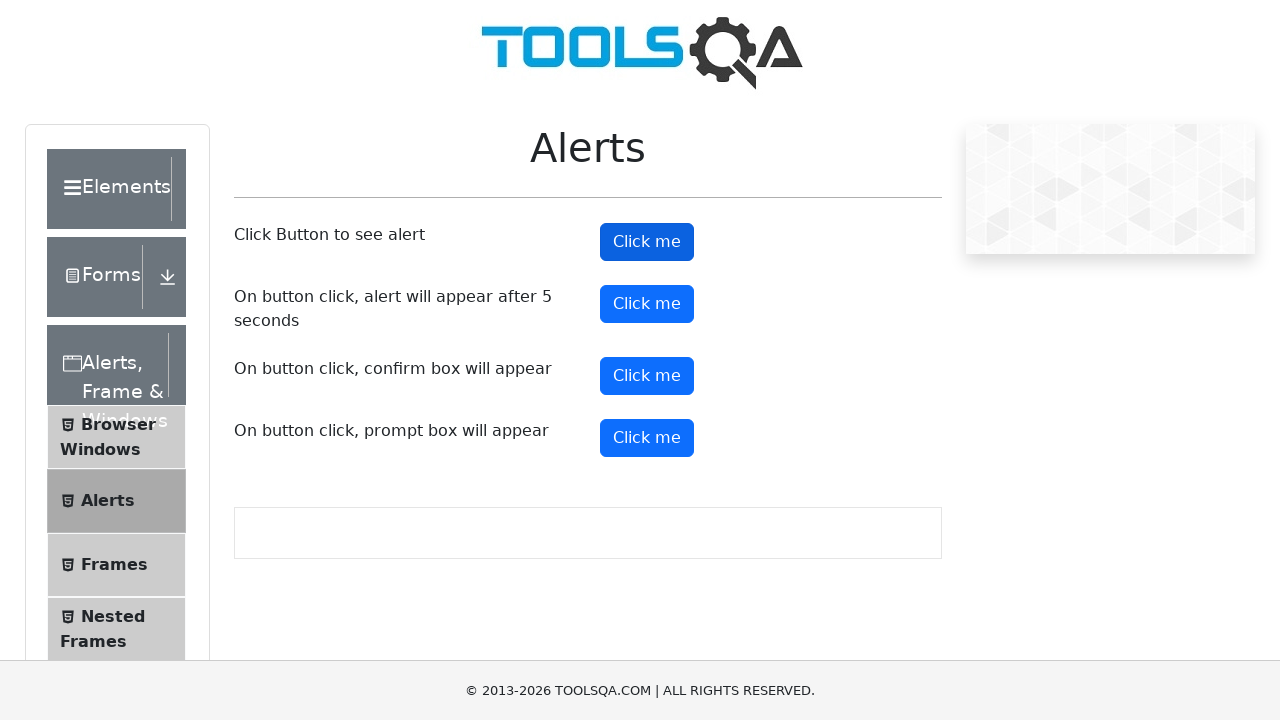

Set up dialog handler to accept alerts
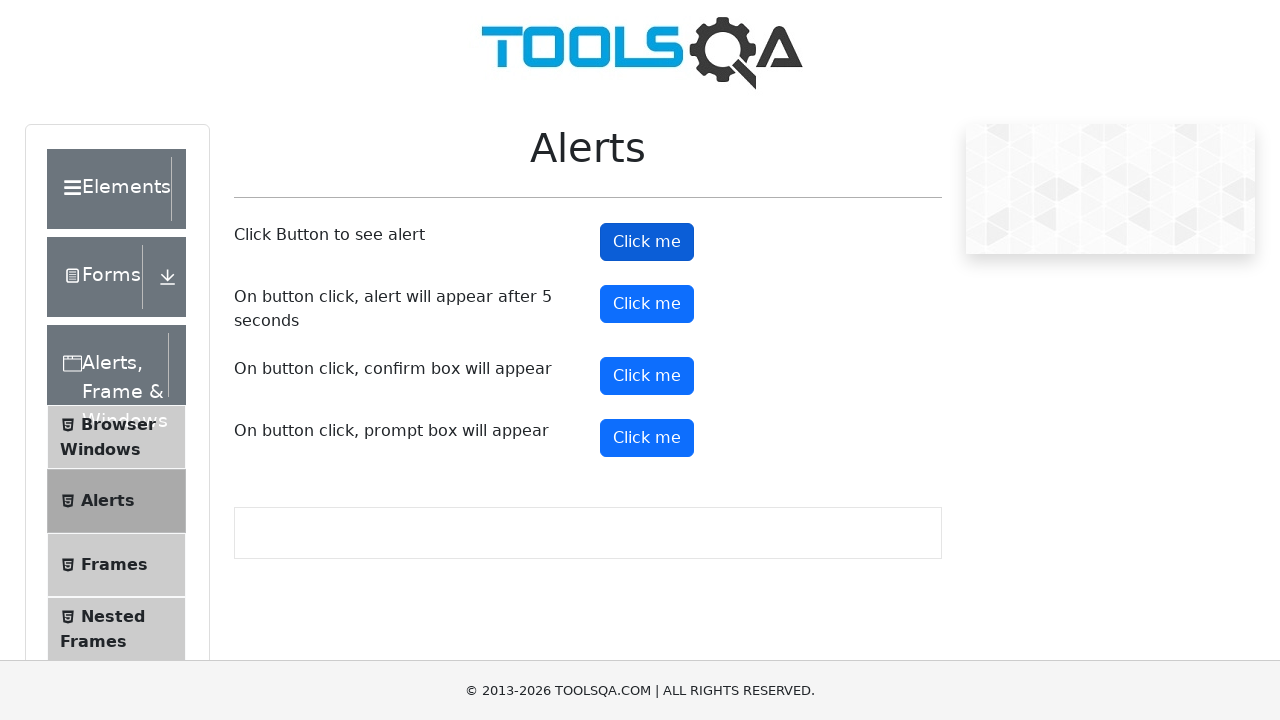

Registered enhanced dialog handler with message logging
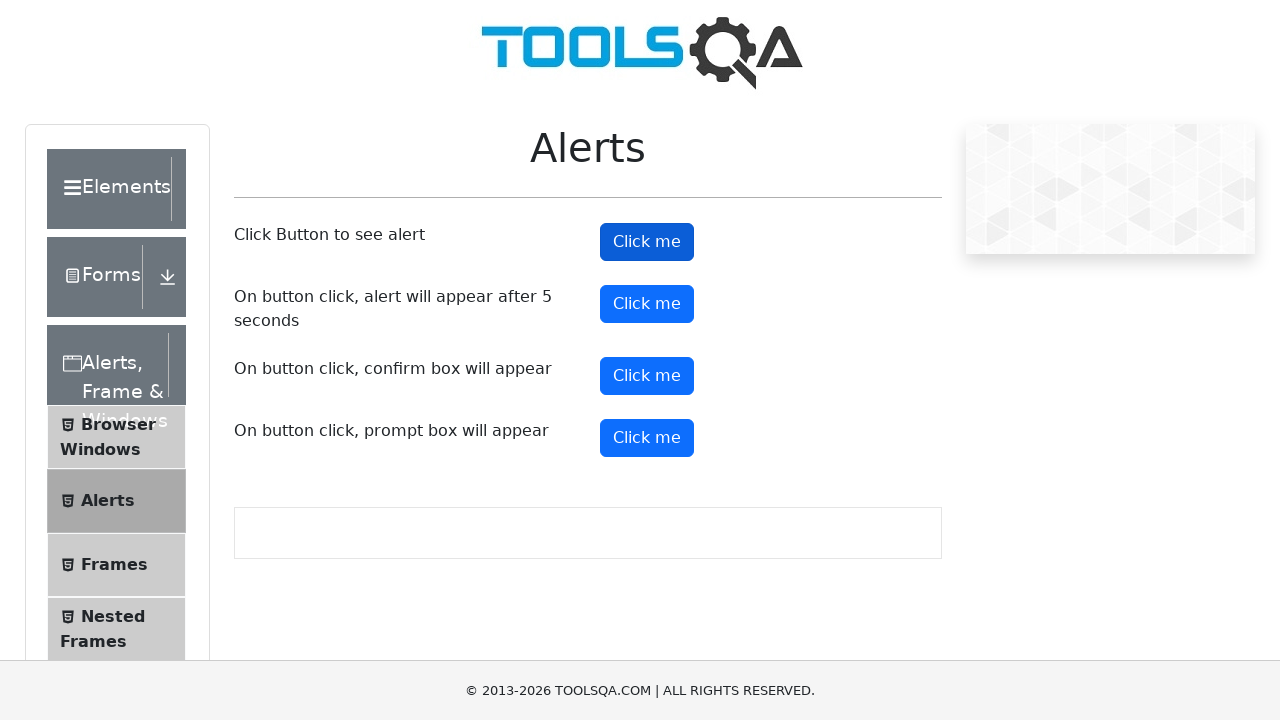

Clicked alert button again to demonstrate handler functionality at (647, 242) on #alertButton
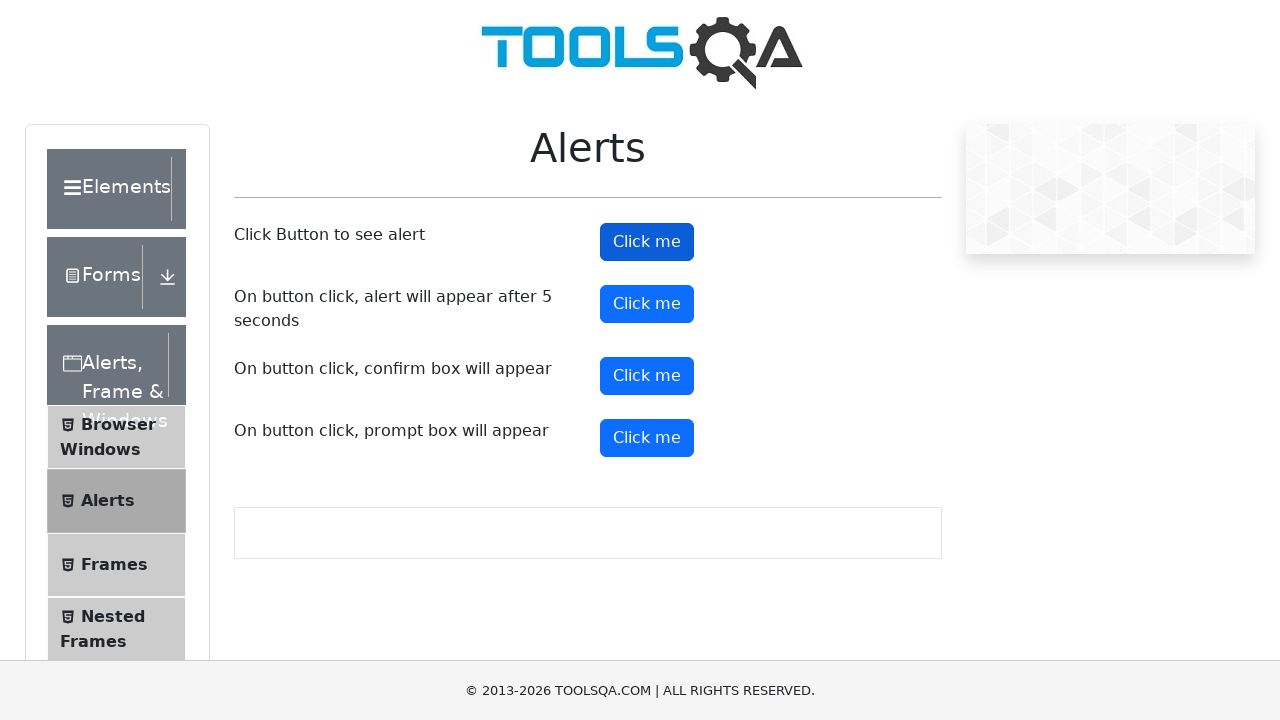

Waited for alert processing to complete
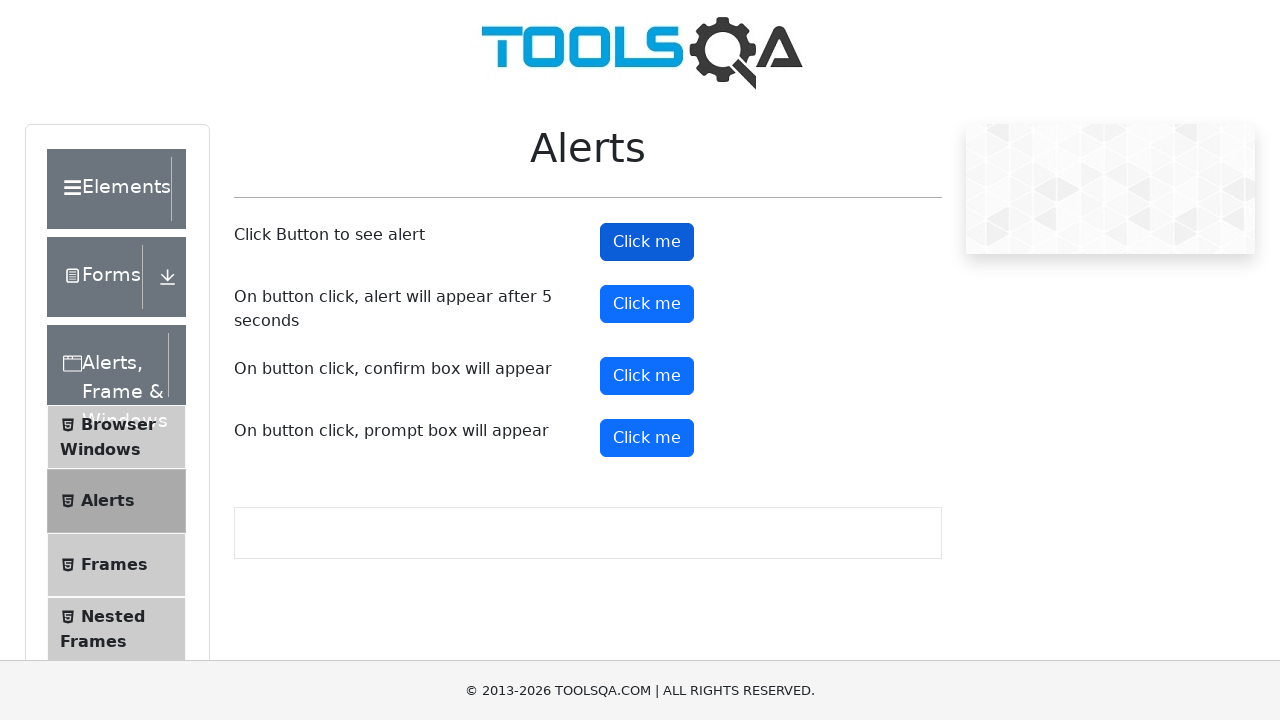

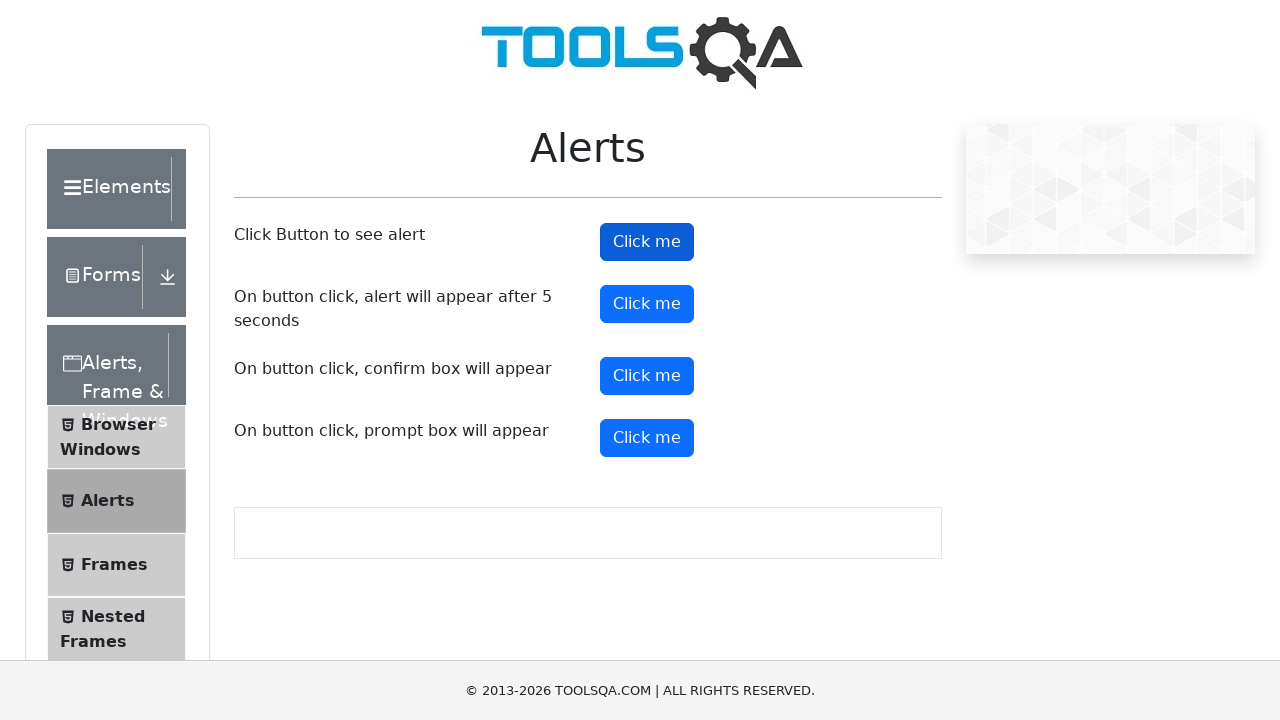